Tests registration form with an existing email to verify duplicate email error message

Starting URL: https://v2fmstest.ziz.vn/login

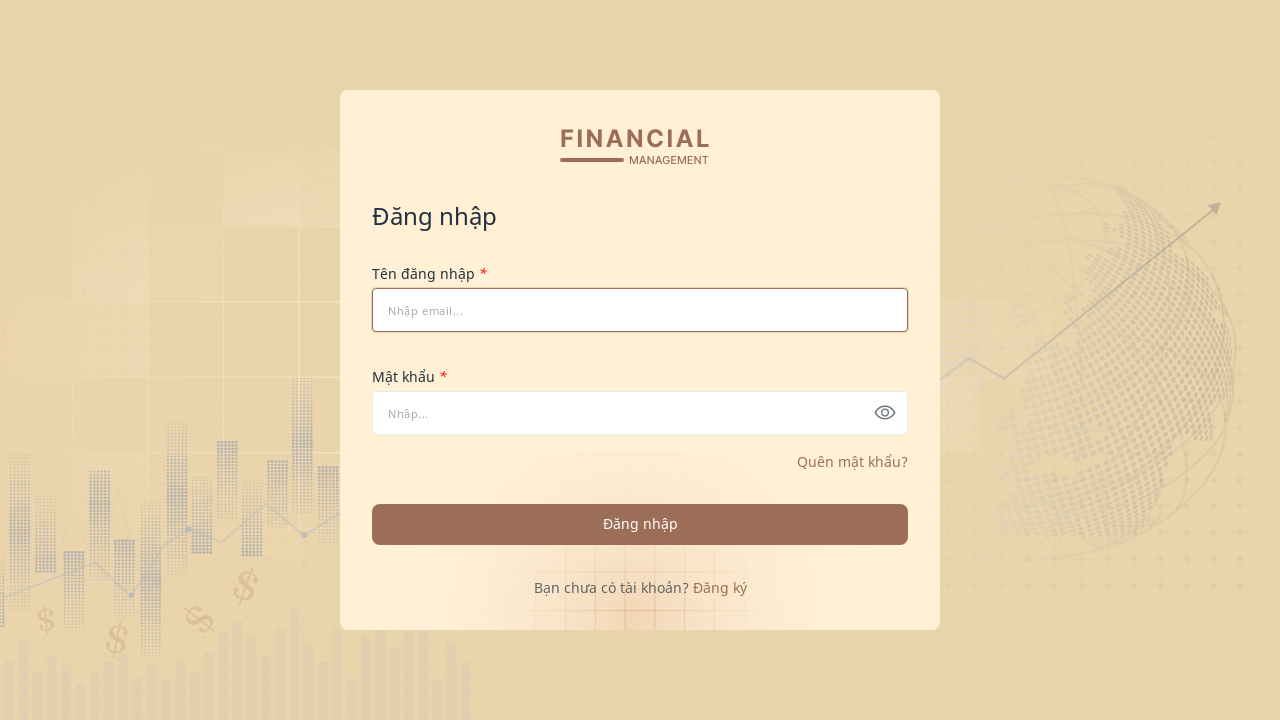

Clicked forget password link to navigate to registration at (720, 587) on xpath=//span[@class='text-forgetpass pointer']
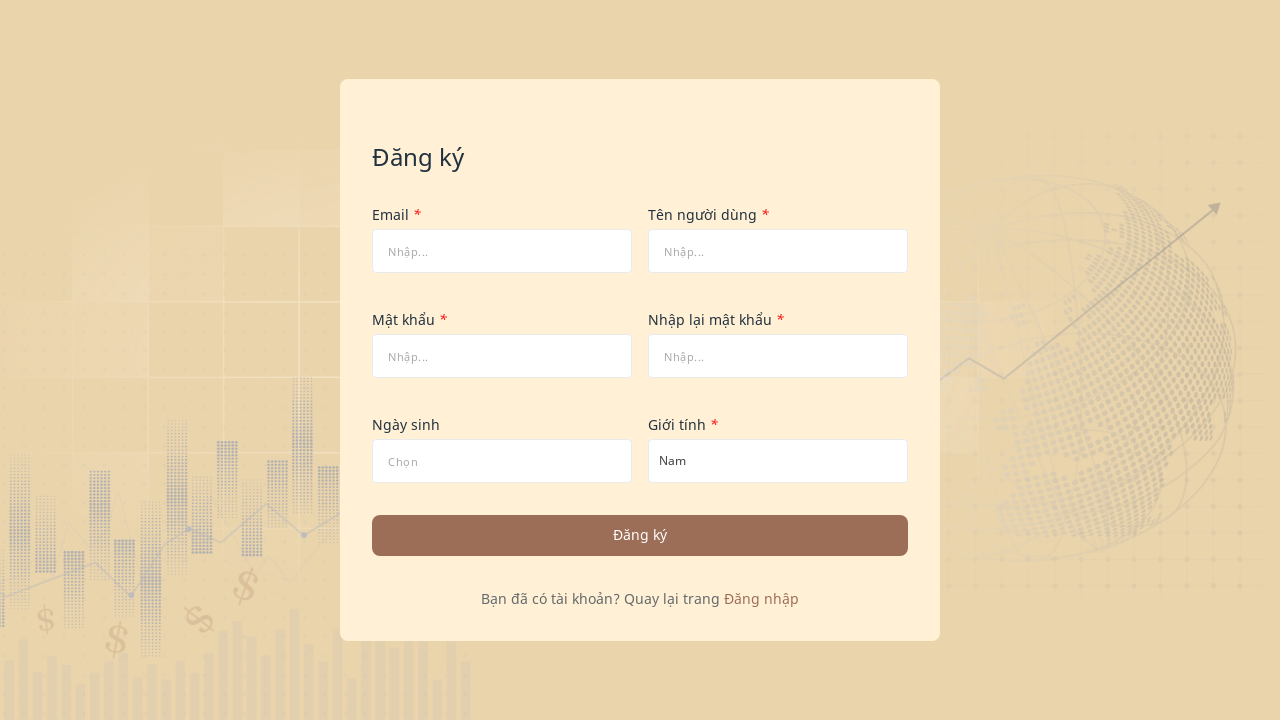

Filled email field with existing email 'congtylantest@gmail.com' on #tenDangNhap
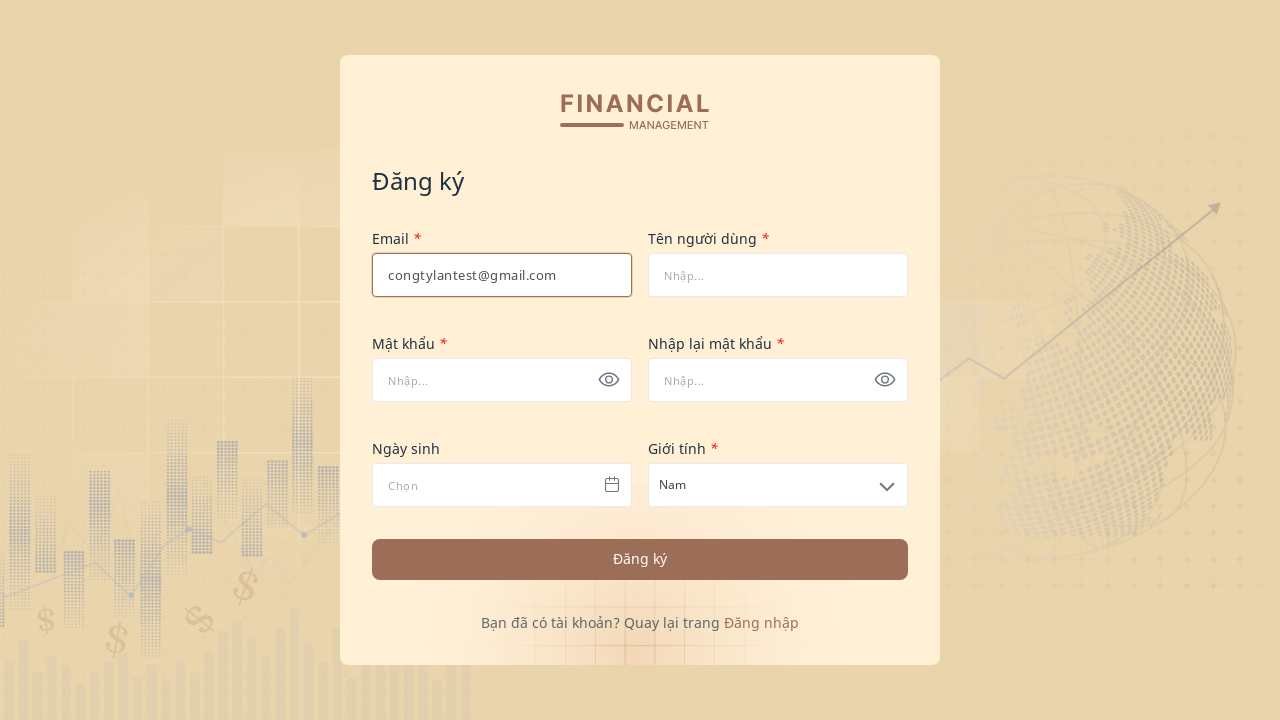

Filled full name field with 'Nhân viên' on #hoTen
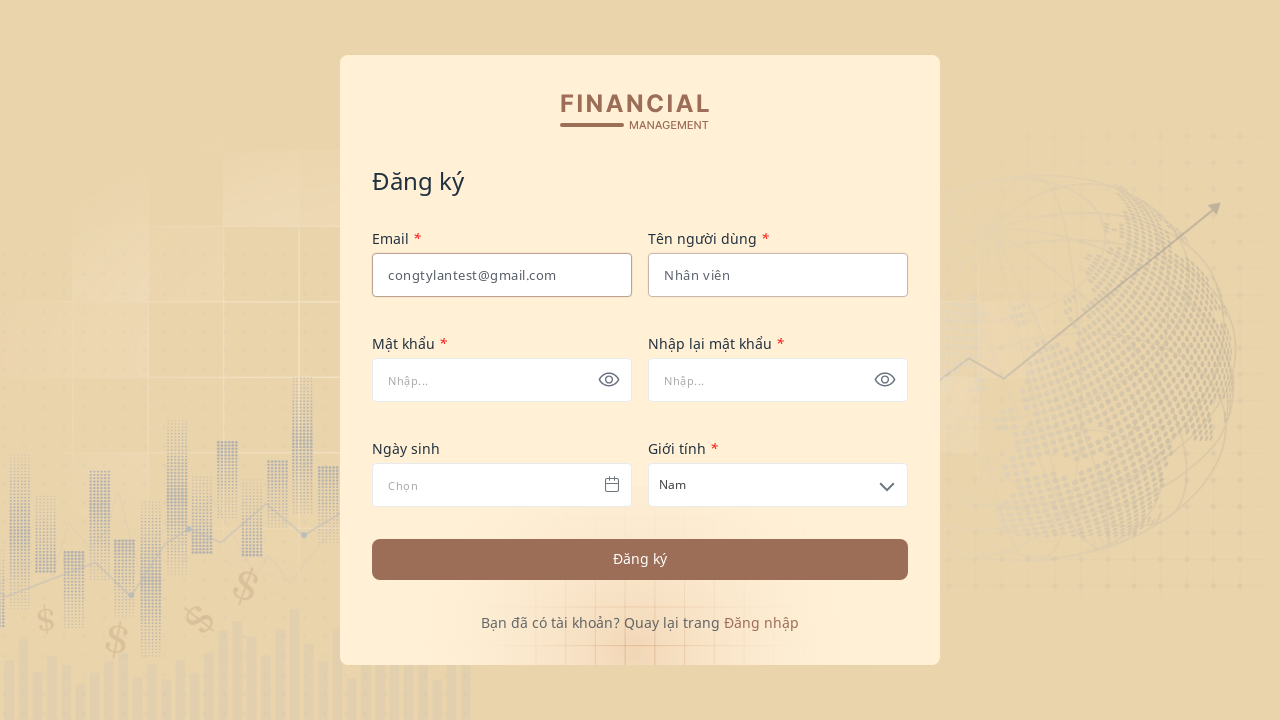

Filled password field with 'Ab@123' on #matkhau
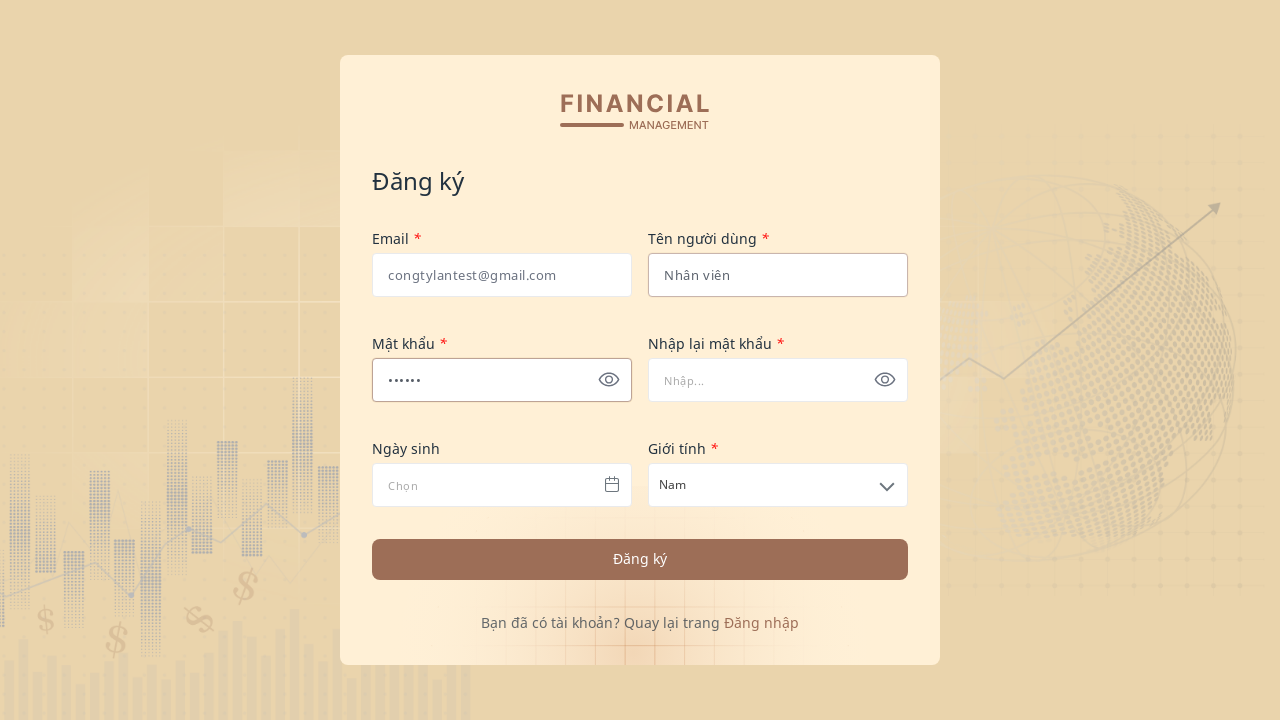

Filled confirm password field with 'Ab@123' on #xacnhanmatkhau
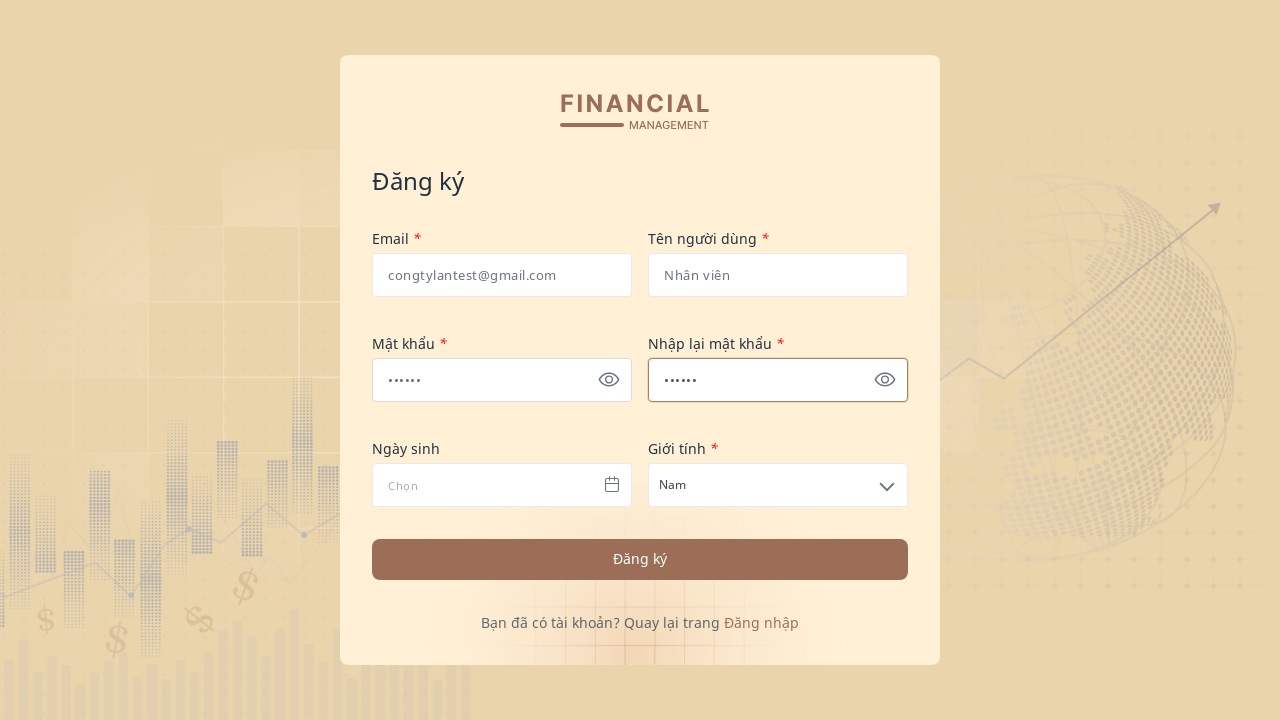

Clicked submit button to register with existing email at (640, 559) on xpath=//button[@class='login100-form-btn']
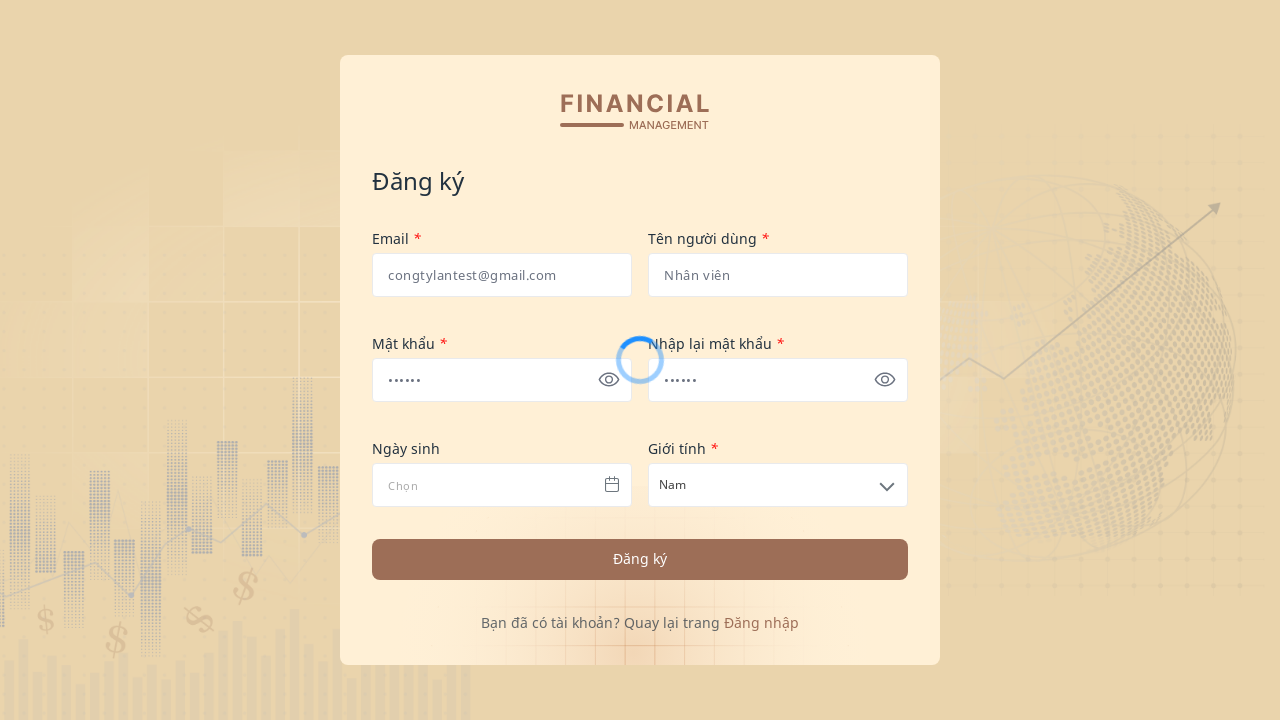

Toast notification appeared with duplicate email error message
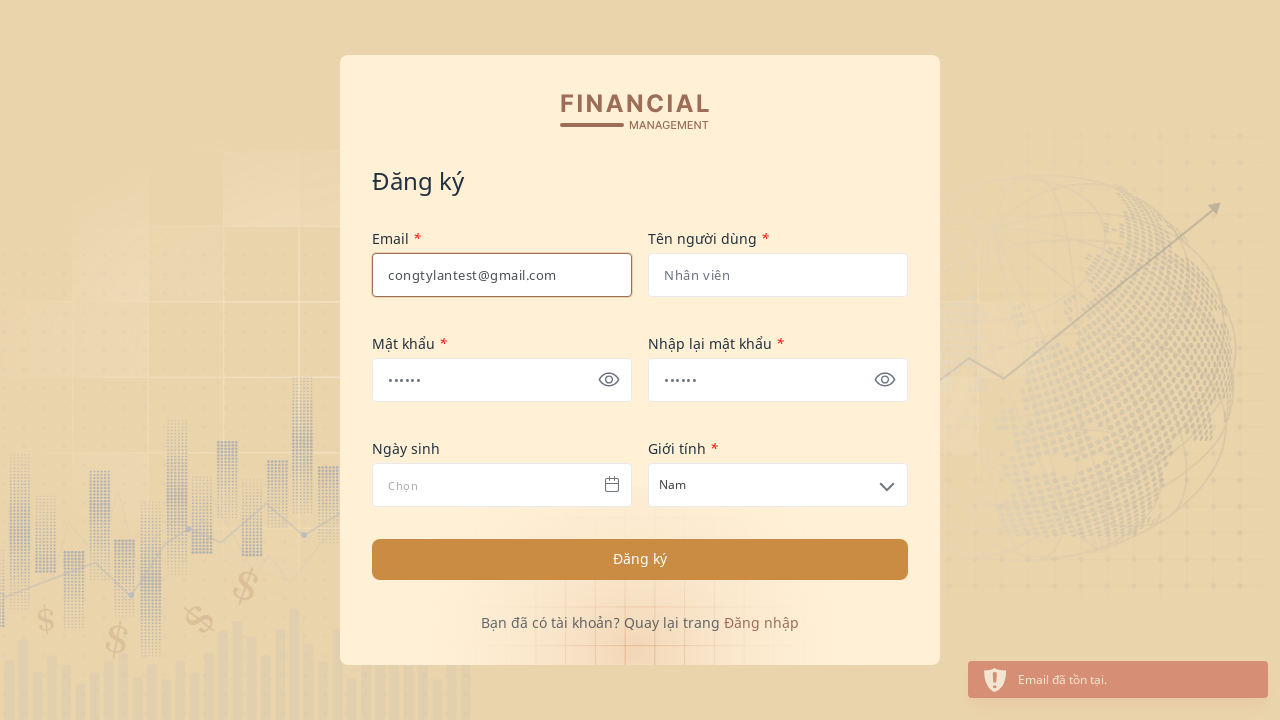

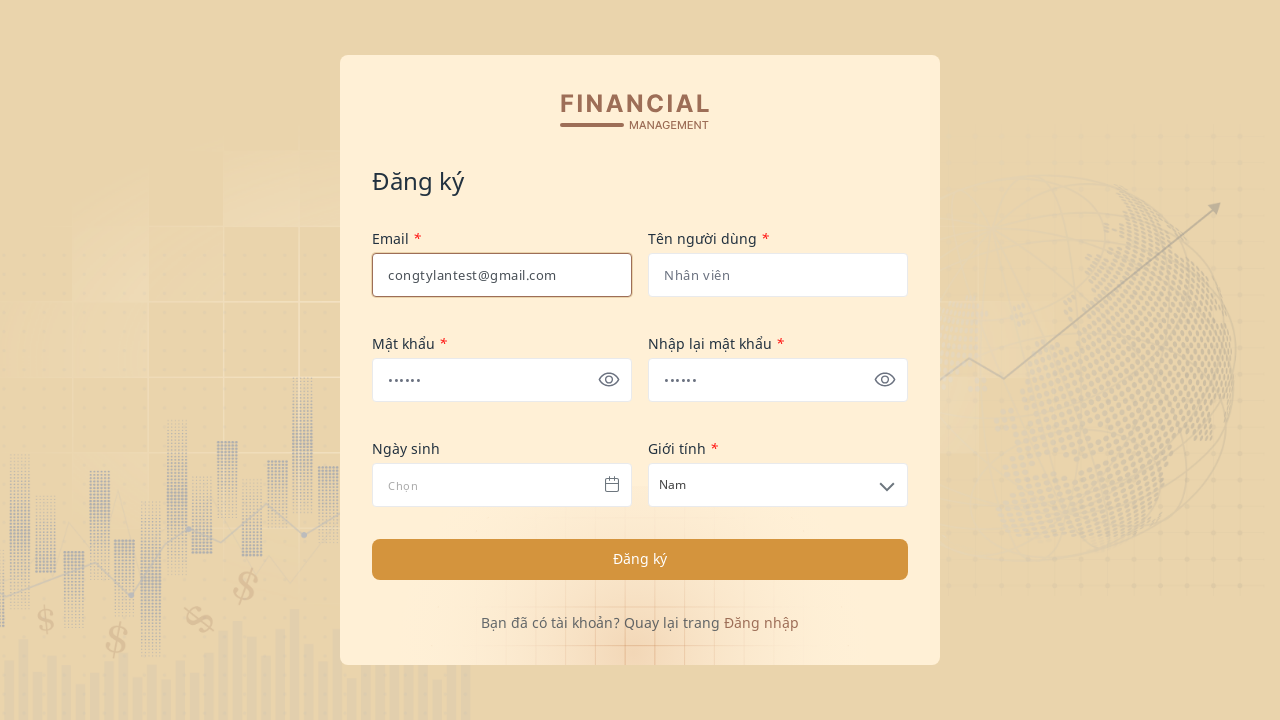